Tests navigation from the homepage to the About Us page by clicking a card link and verifying the page loads

Starting URL: https://training-support.net/

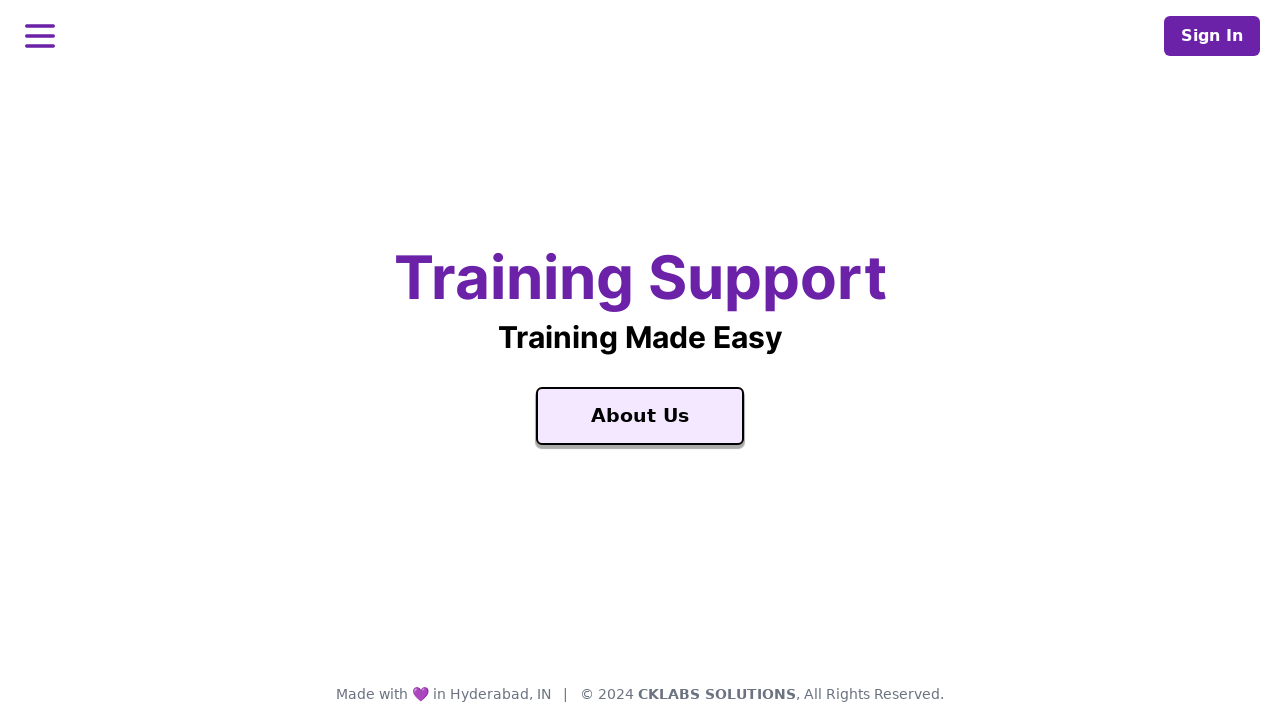

Clicked the About Us card link at (640, 416) on a.card.svelte-4bhb3l
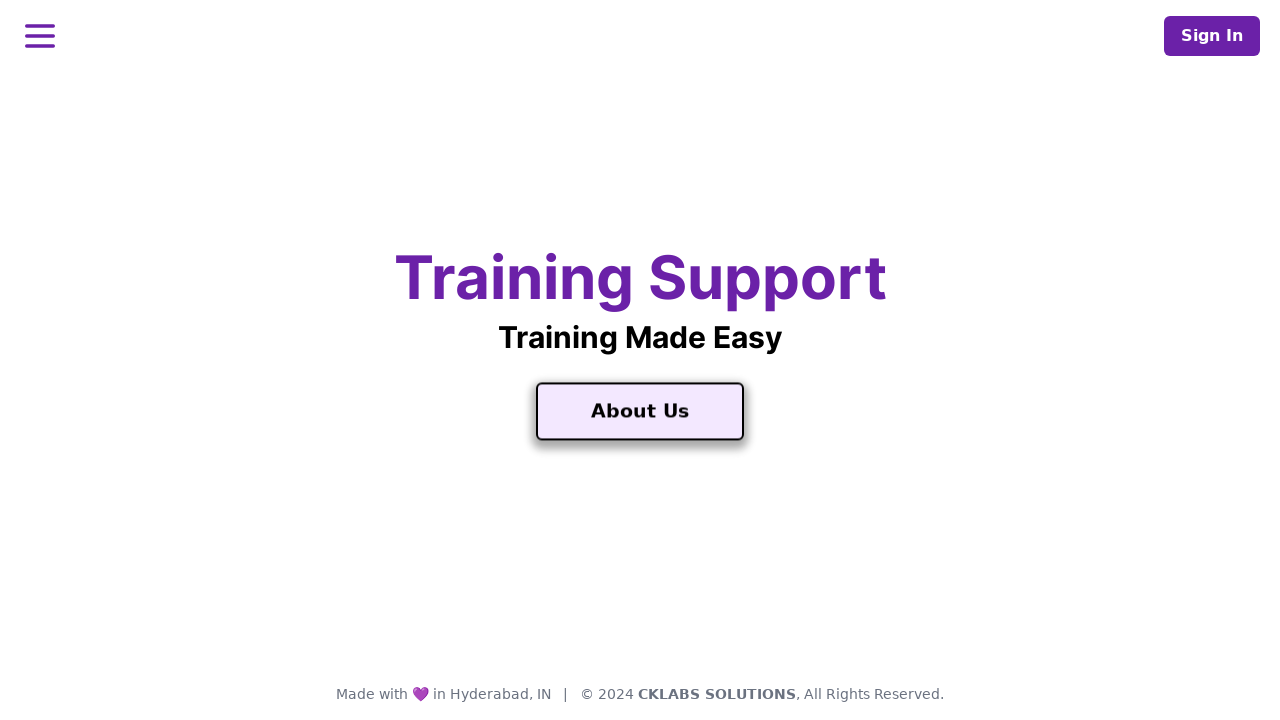

About Us page loaded and DOM content finished rendering
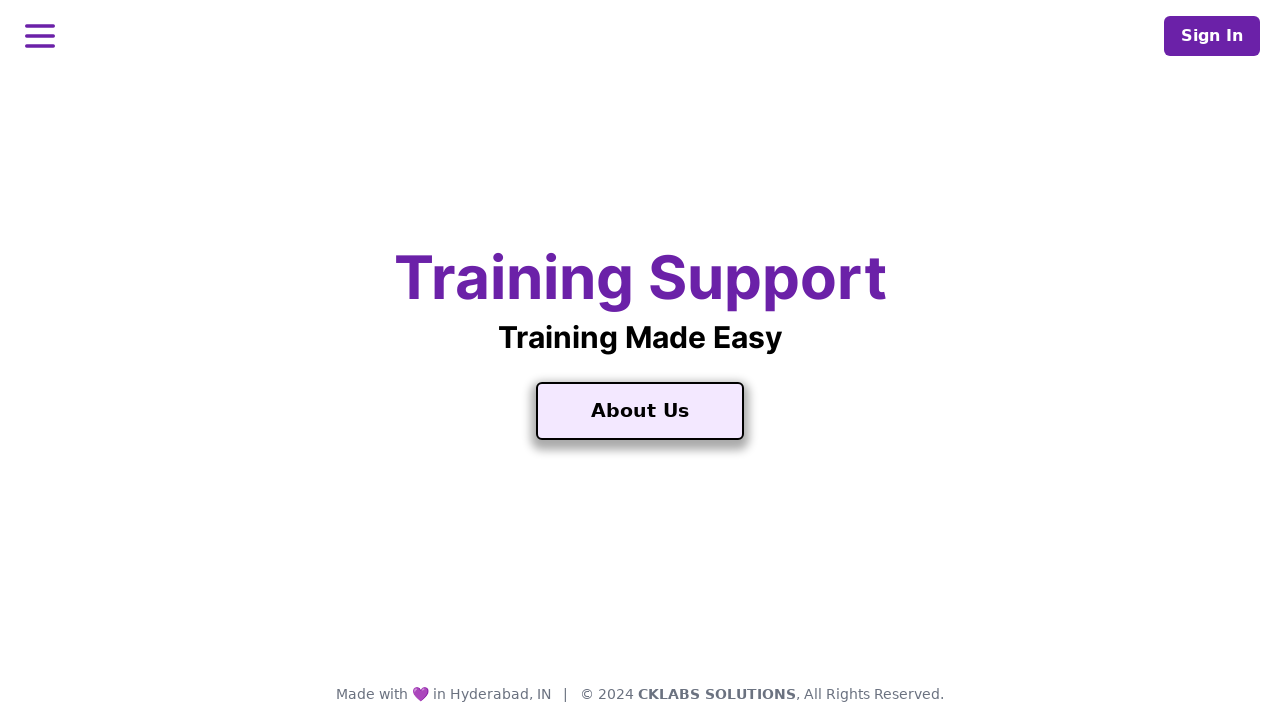

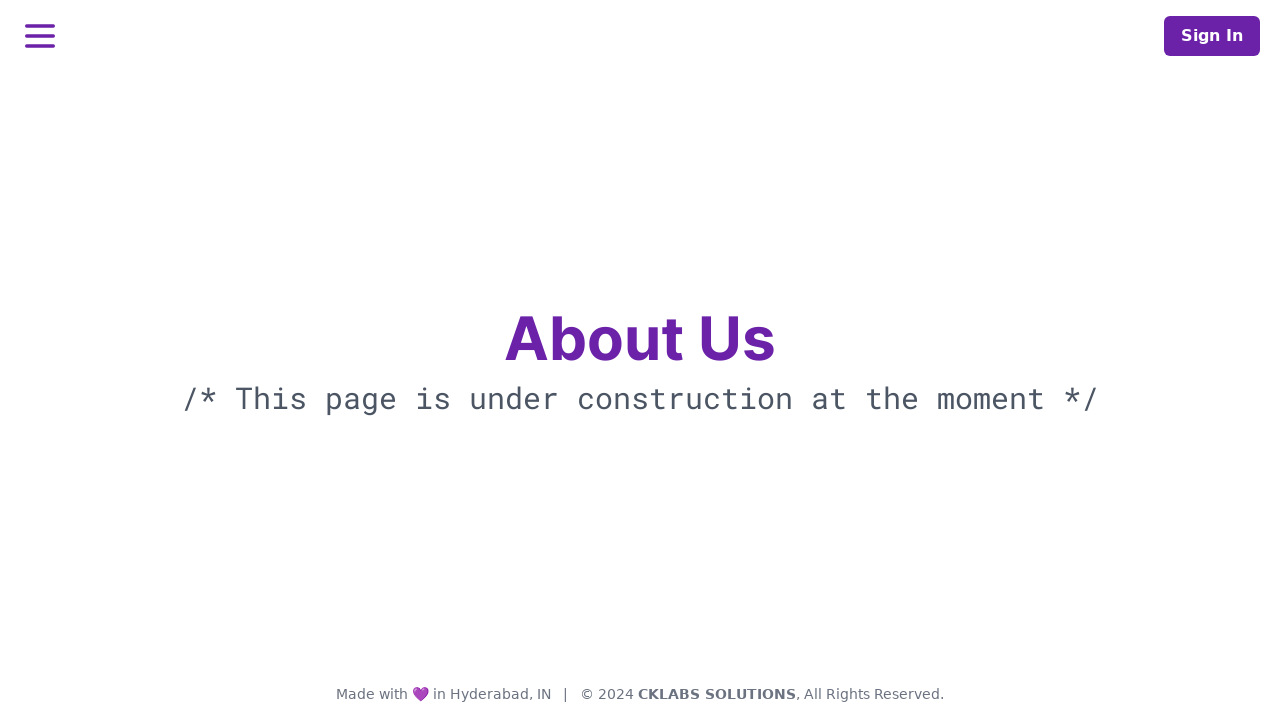